Tests right-click context menu functionality by performing a right-click action, selecting an option from the context menu, and handling the resulting alert

Starting URL: https://swisnl.github.io/jQuery-contextMenu/demo.html

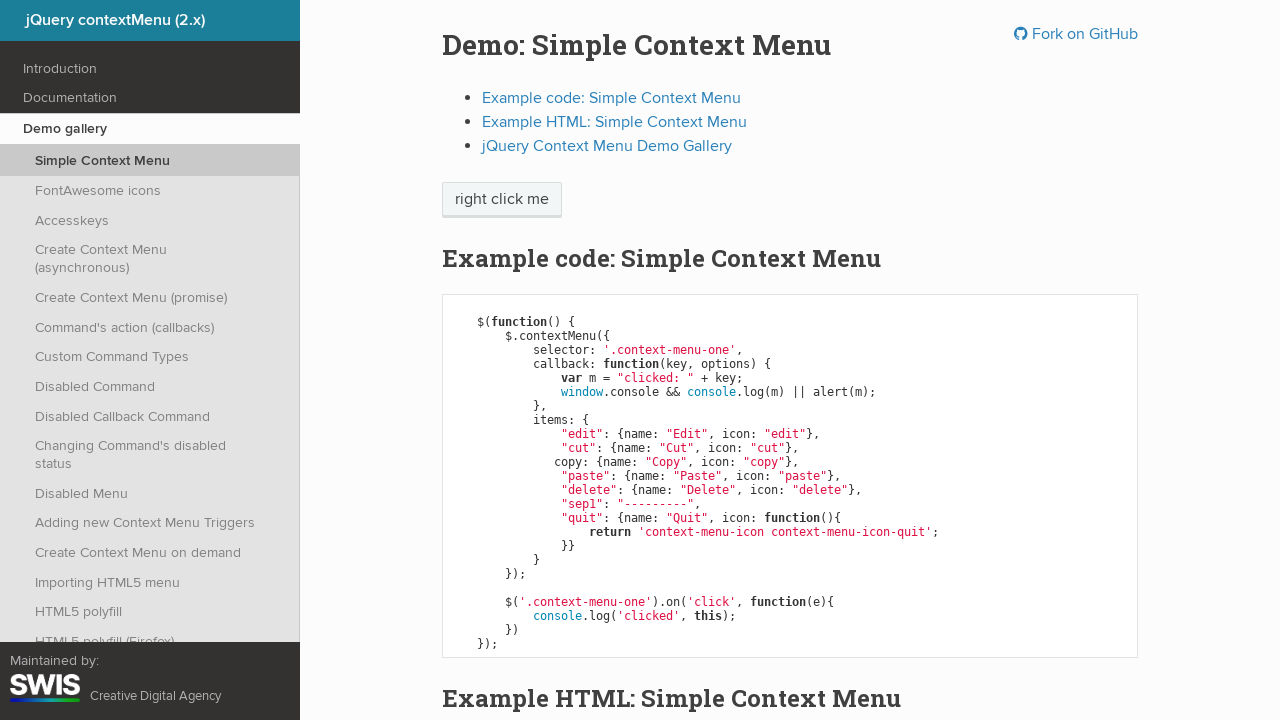

Located the 'right click me' element
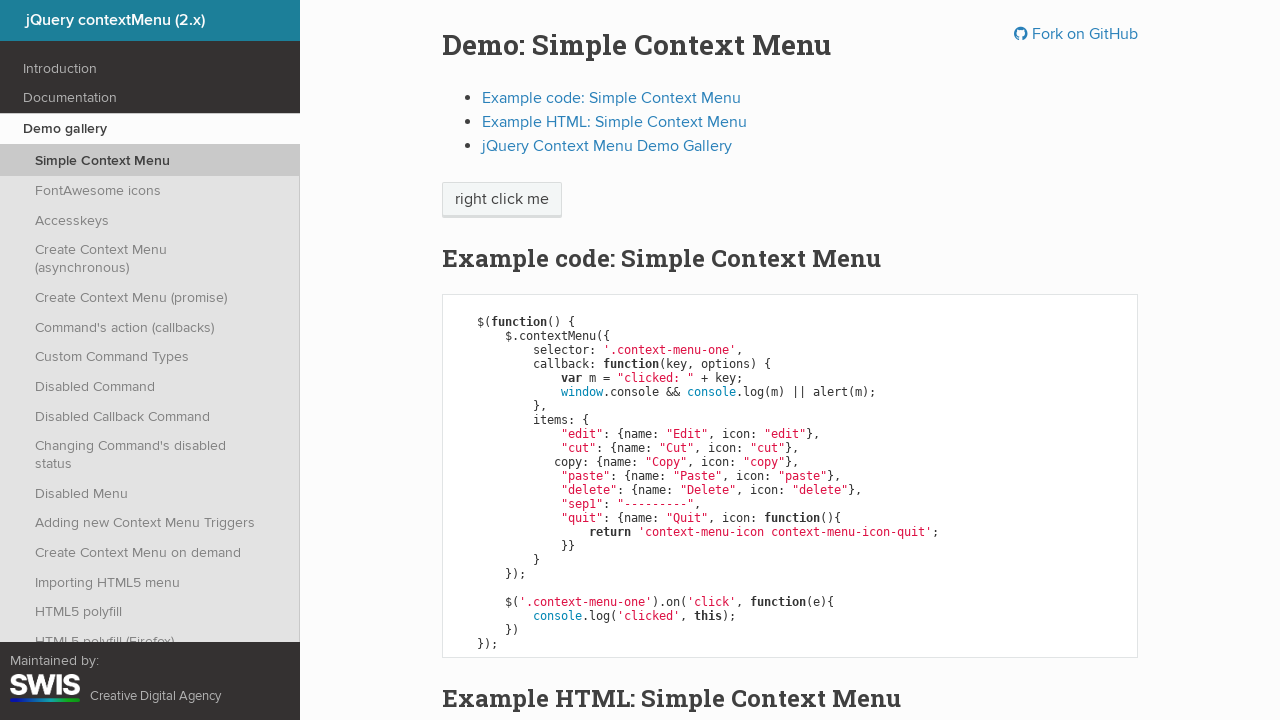

Performed right-click on the element to open context menu at (502, 200) on xpath=//span[.='right click me']
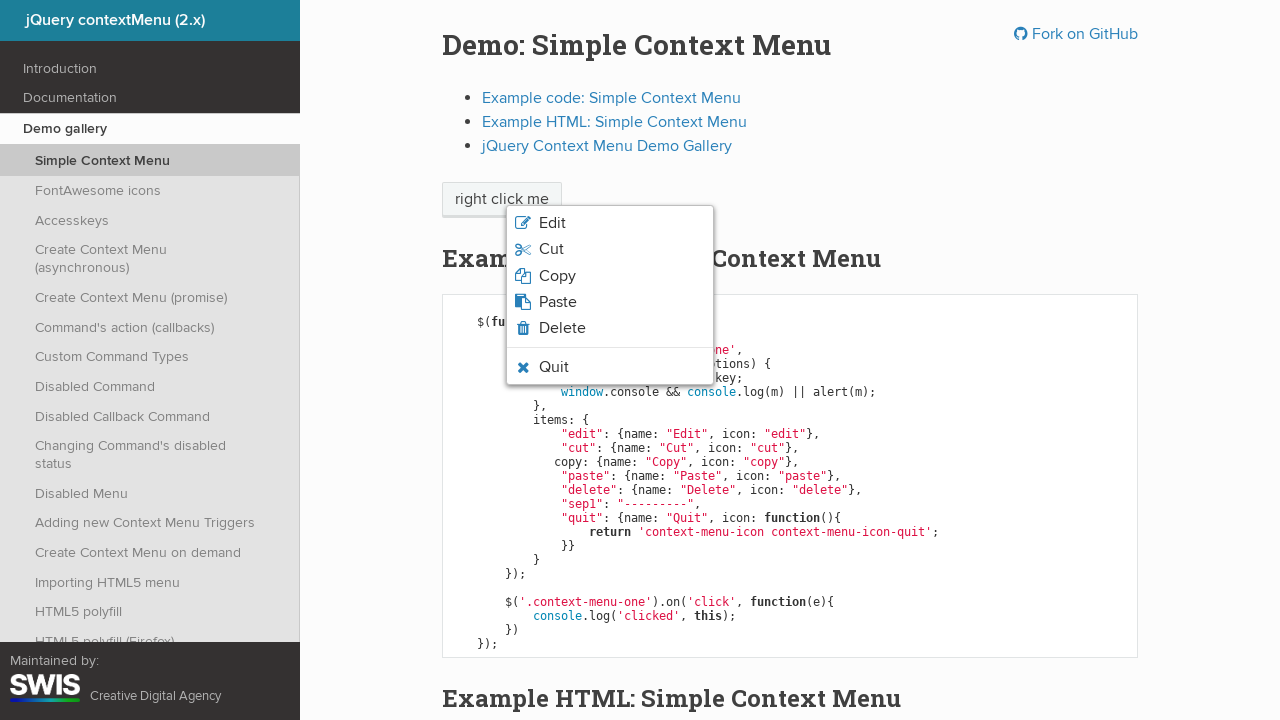

Clicked 'Edit' option from the context menu at (552, 223) on xpath=//span[.='Edit']
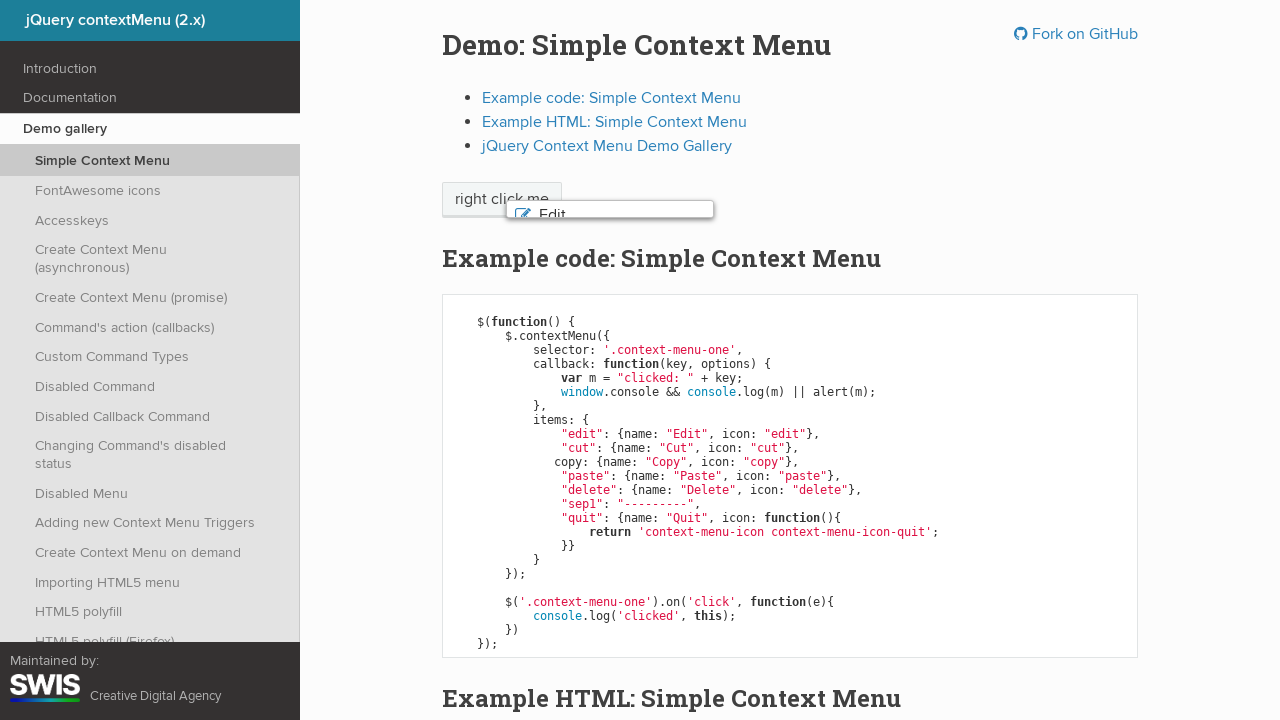

Set up alert dialog handler to accept the dialog
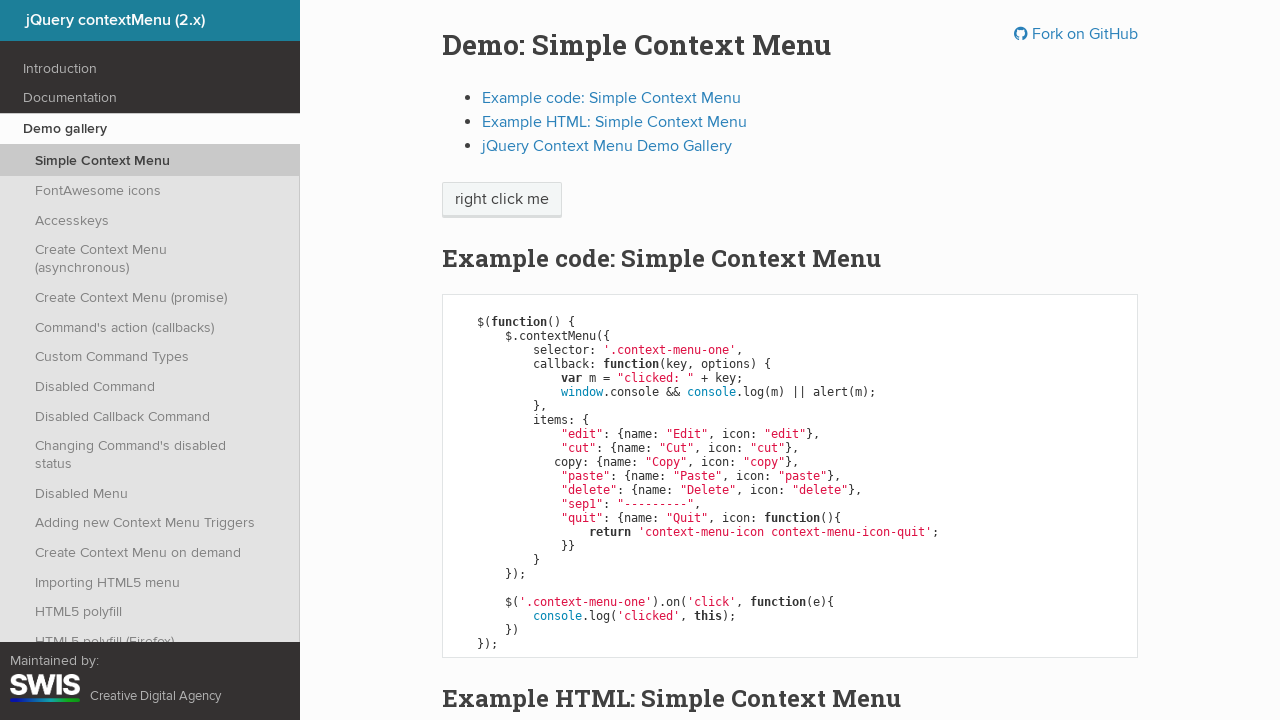

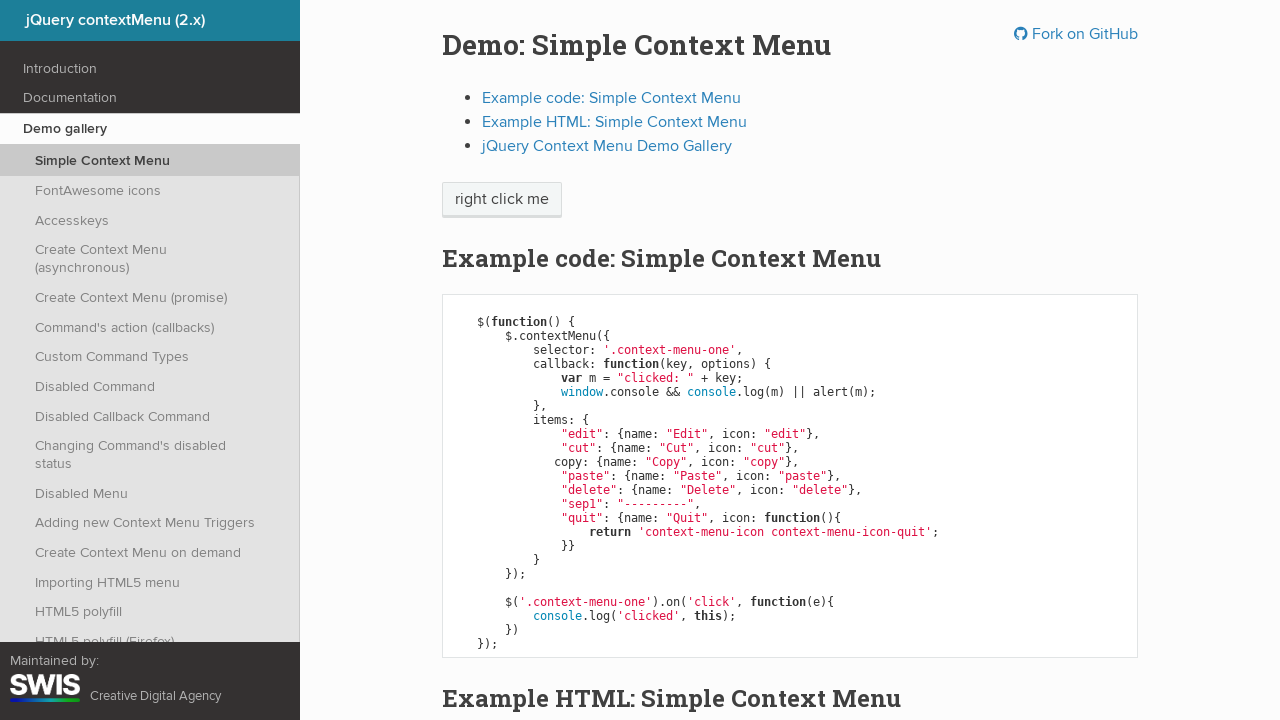